Navigates to an event page on biaarma.com and verifies that event slots and date information are displayed on the page.

Starting URL: https://biaarma.com/event/OpTarandus1

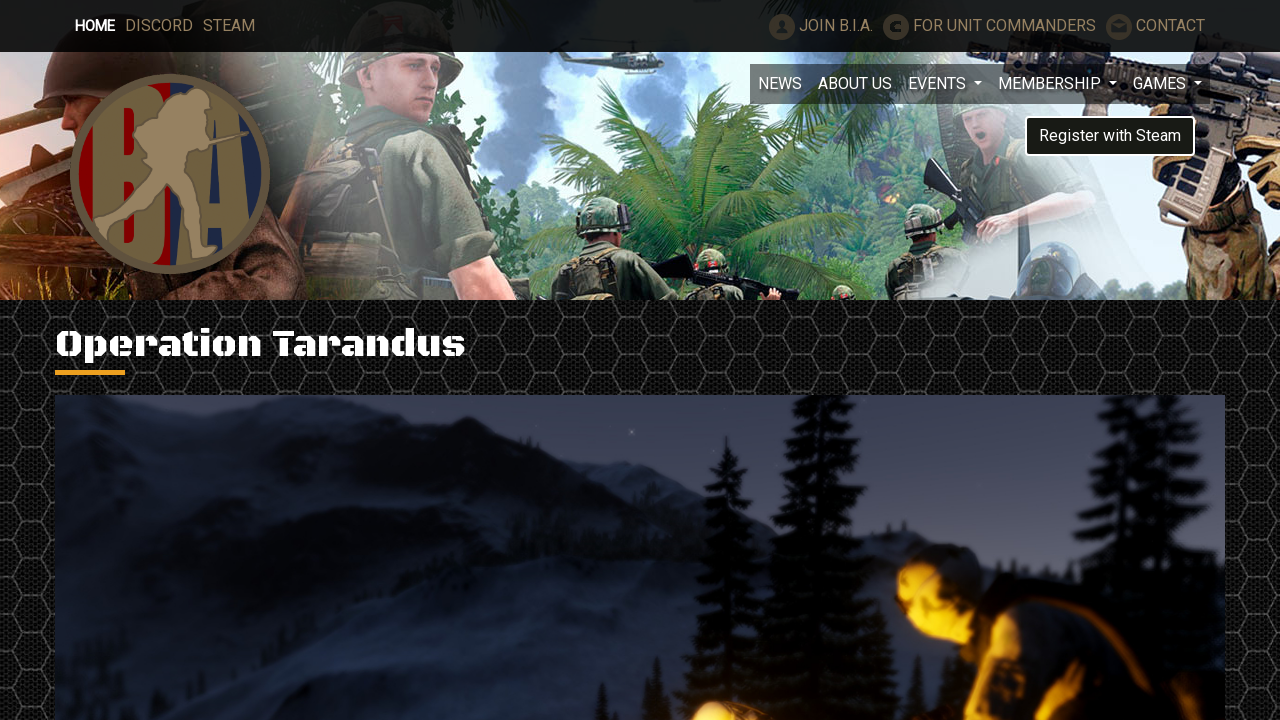

Event slots loaded on the page
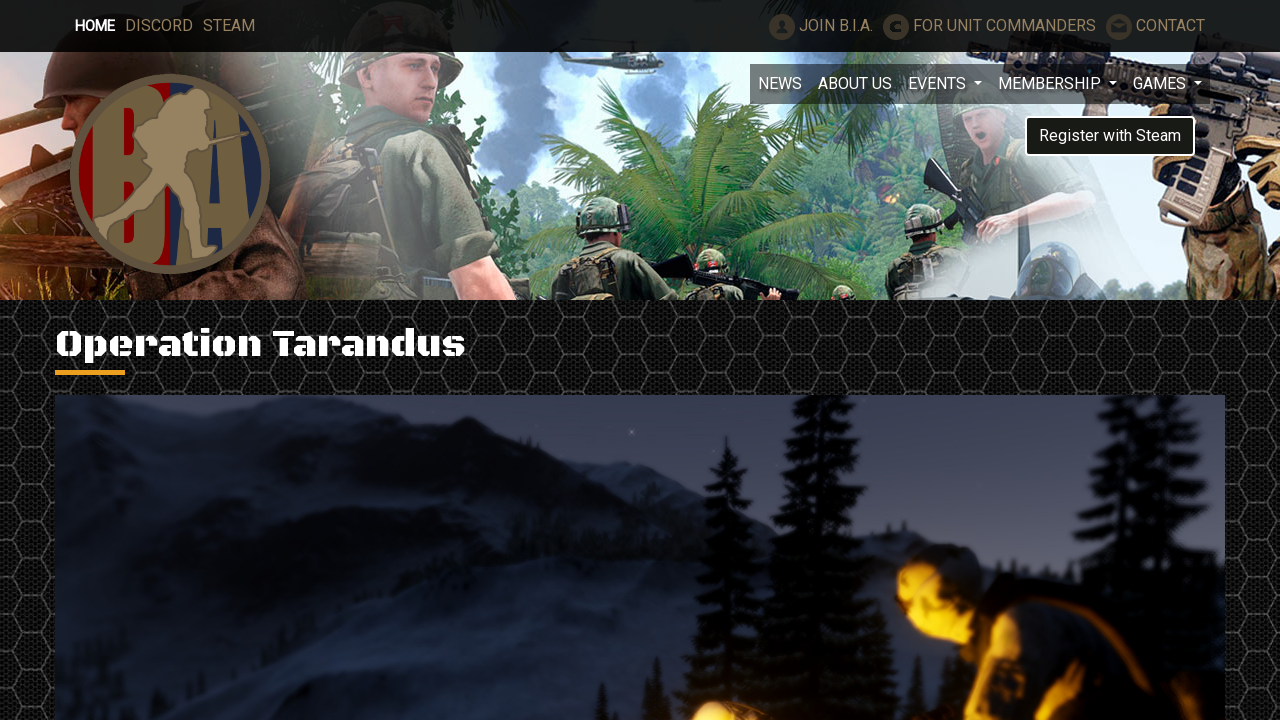

Event date label is now visible
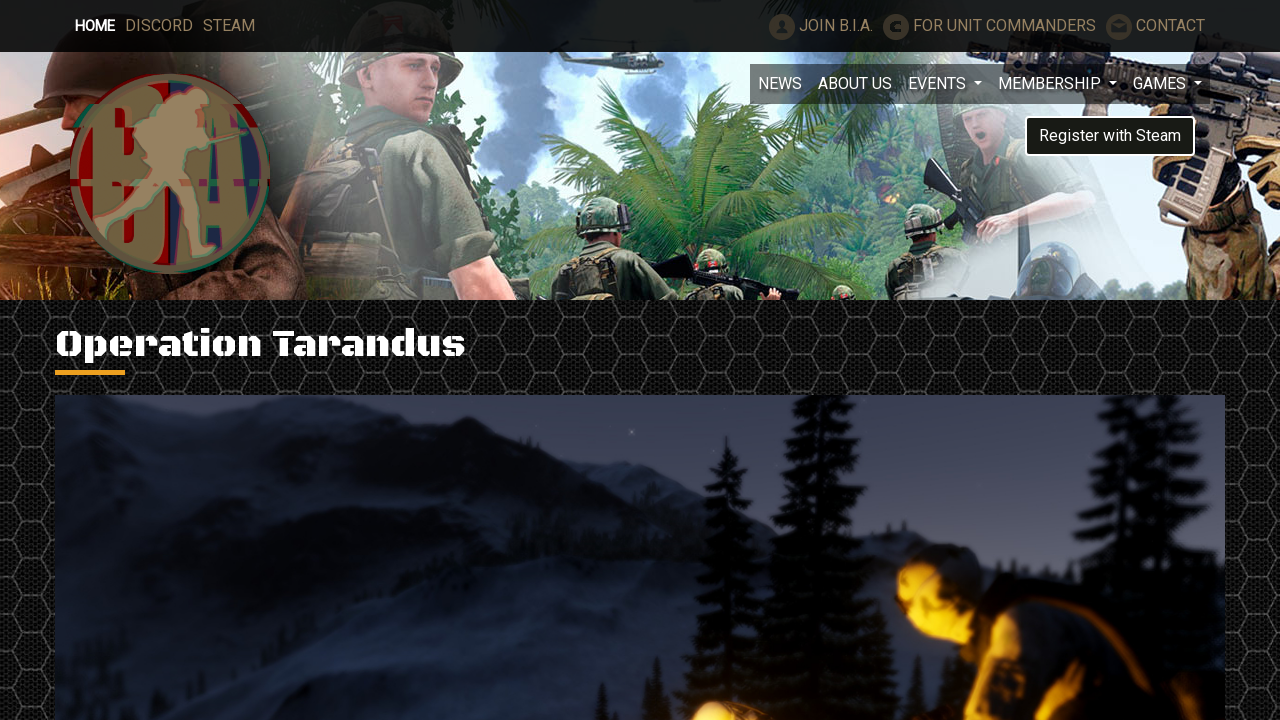

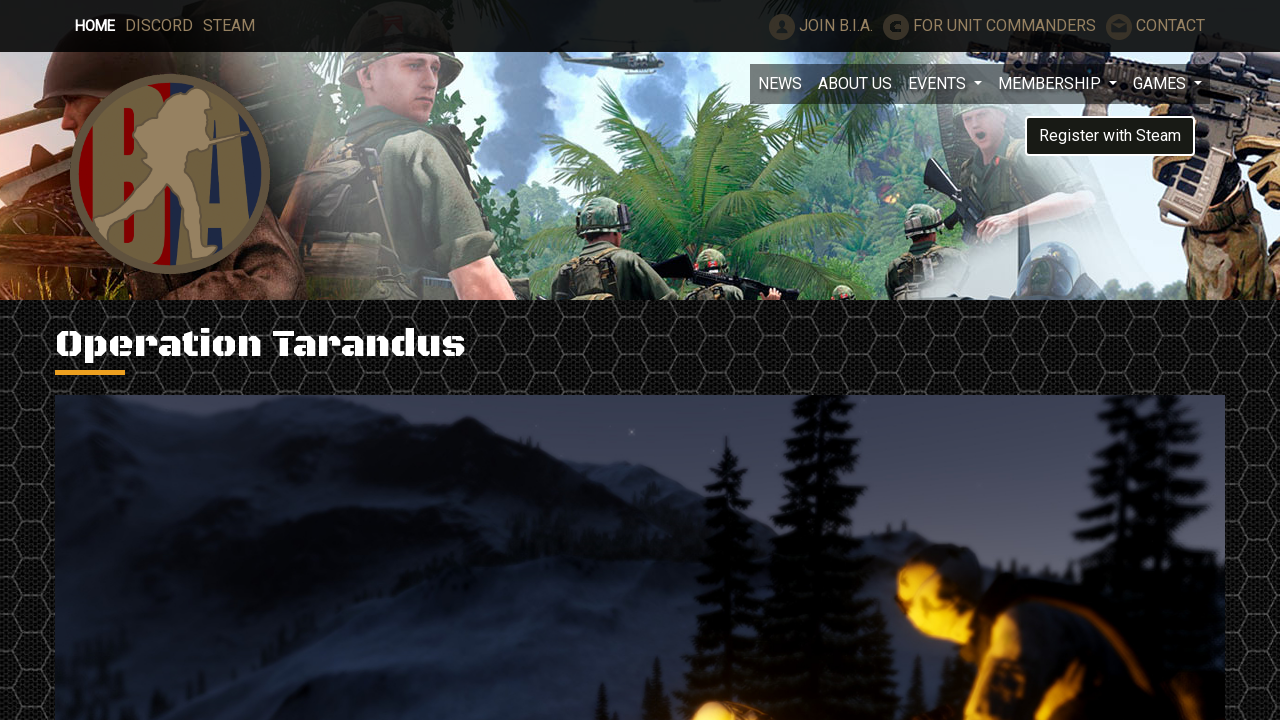